Tests form validation by entering a number that is too small and verifying an error message is displayed

Starting URL: https://uljanovs.github.io/site/tasks/enter_a_number

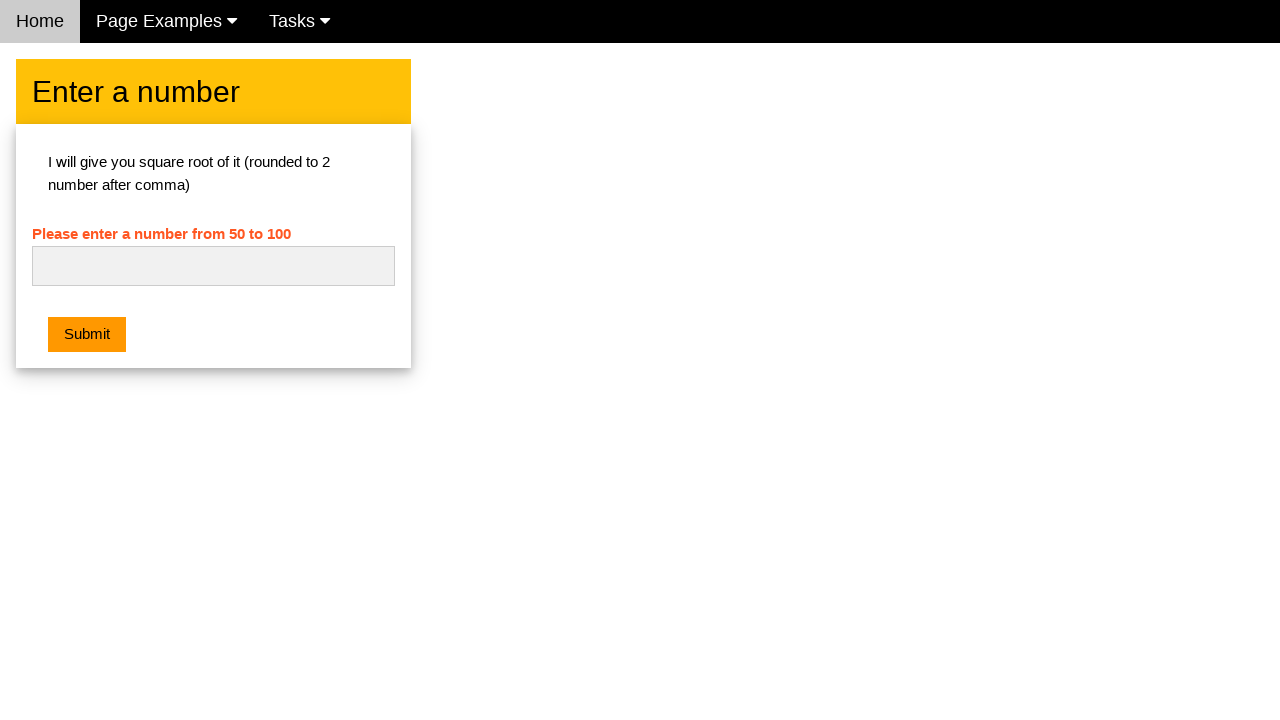

Cleared the number input field on #numb
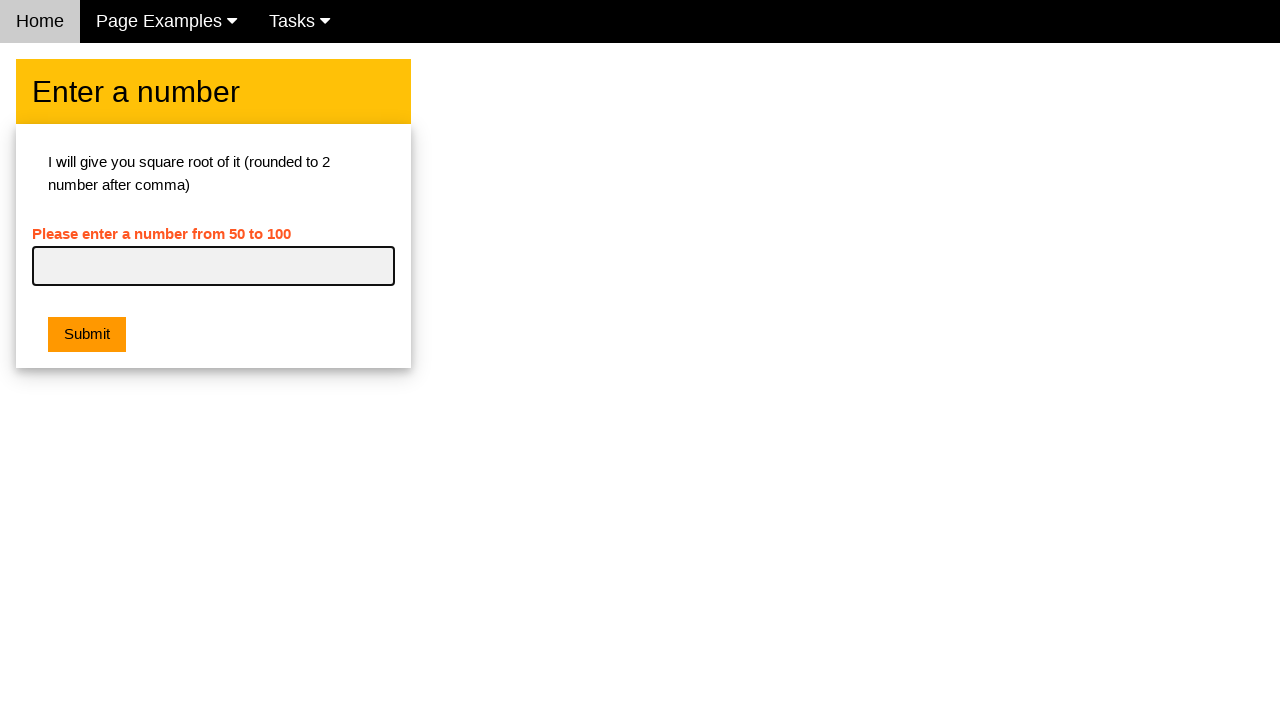

Entered too small number '25' into the input field on #numb
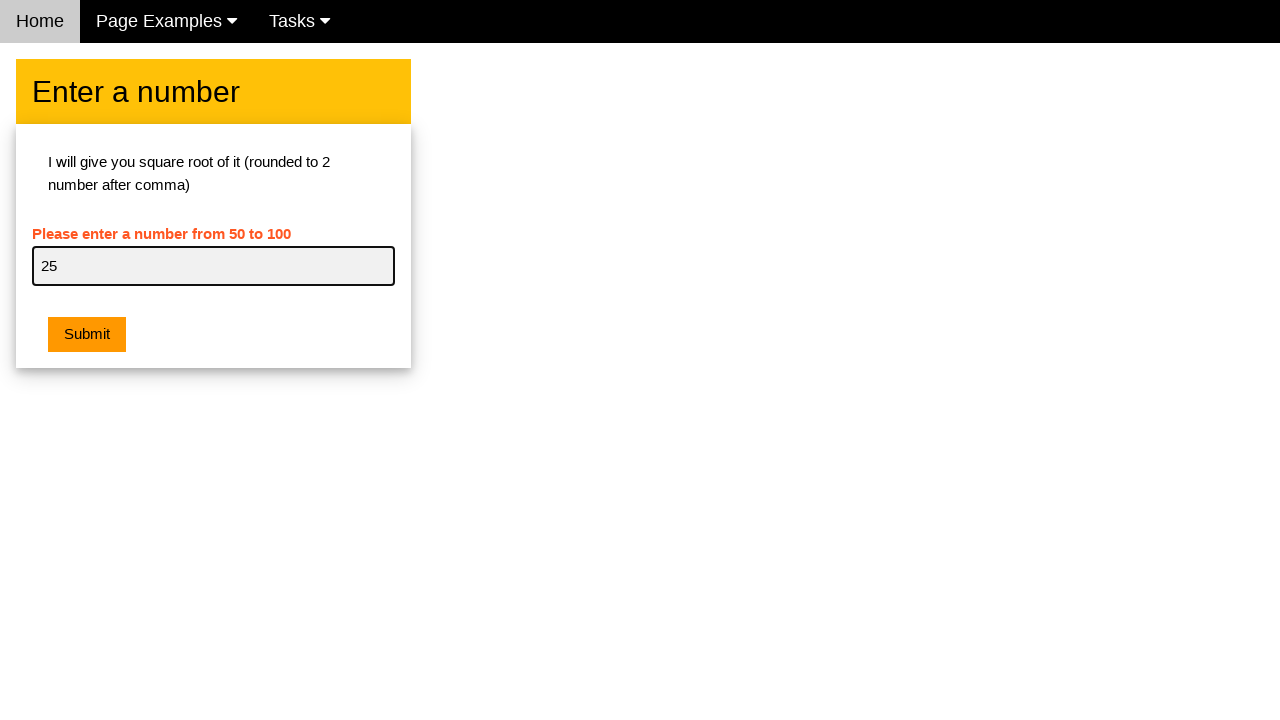

Clicked the Submit button at (87, 335) on xpath=//button[contains(text(),'Submit')]
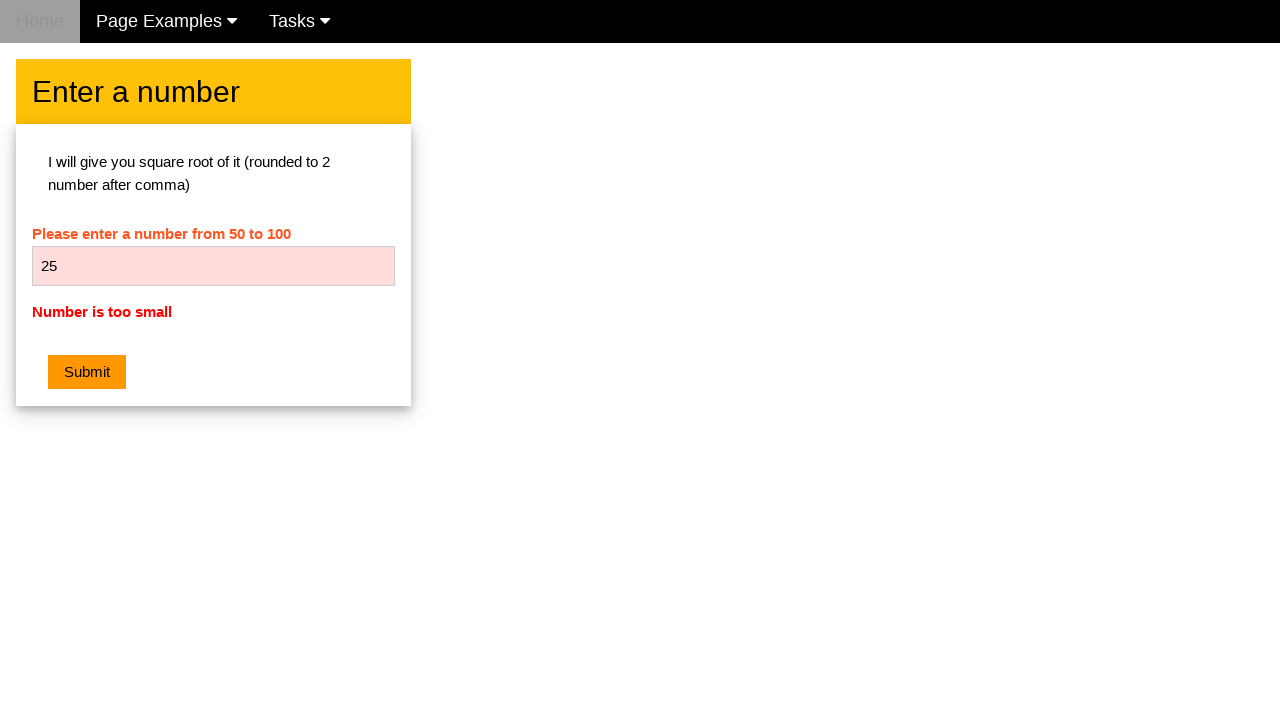

Verified error message is displayed for too small number
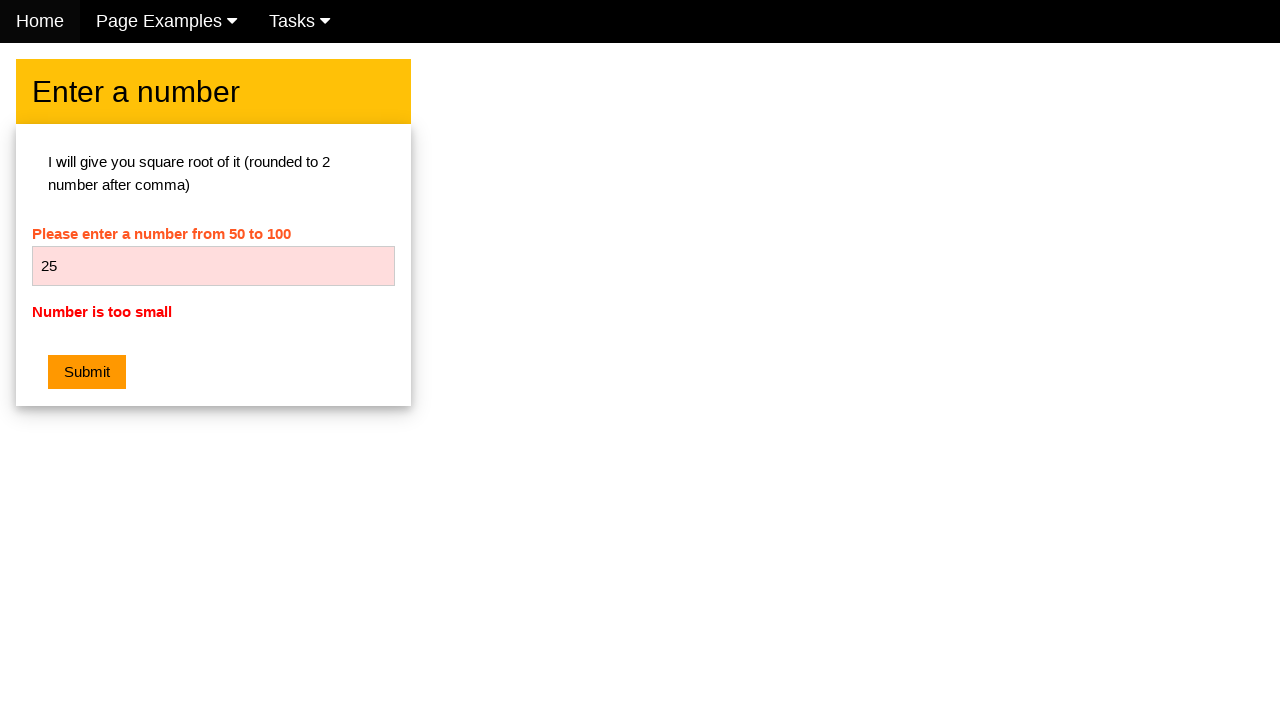

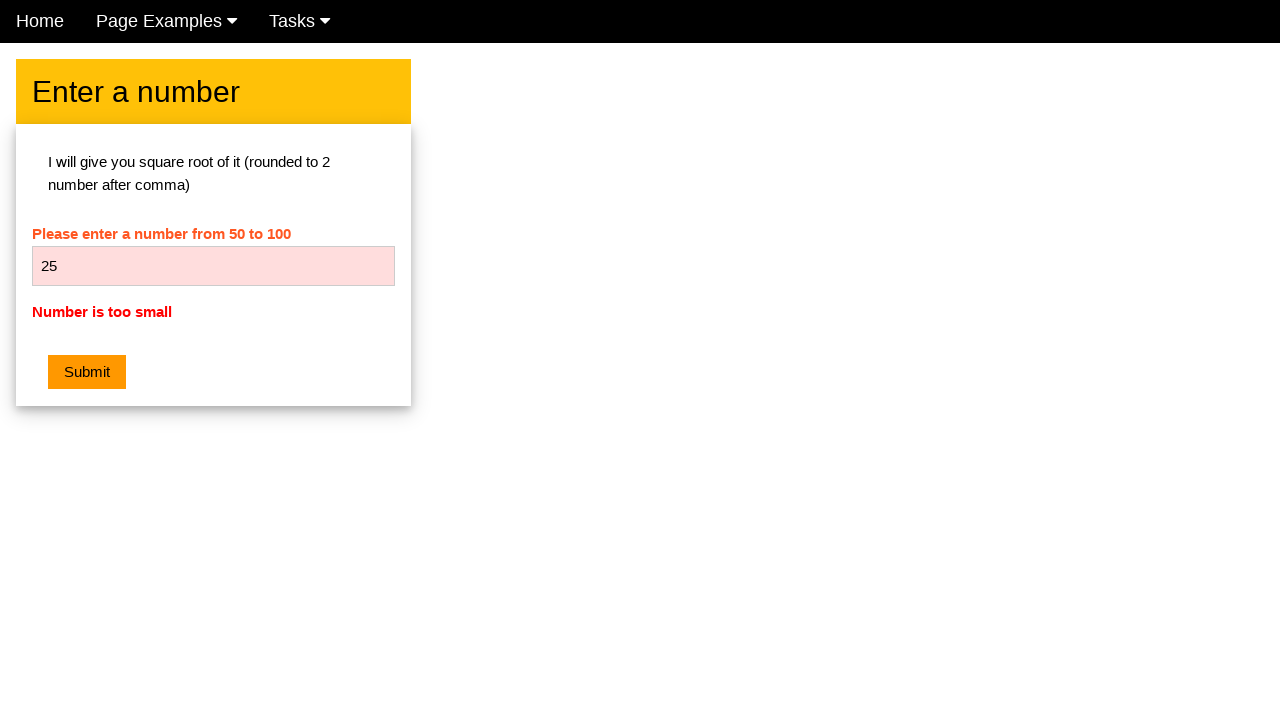